Verifies that clicking the "Add/Remove Elements" link navigates to the correct page

Starting URL: https://the-internet.herokuapp.com

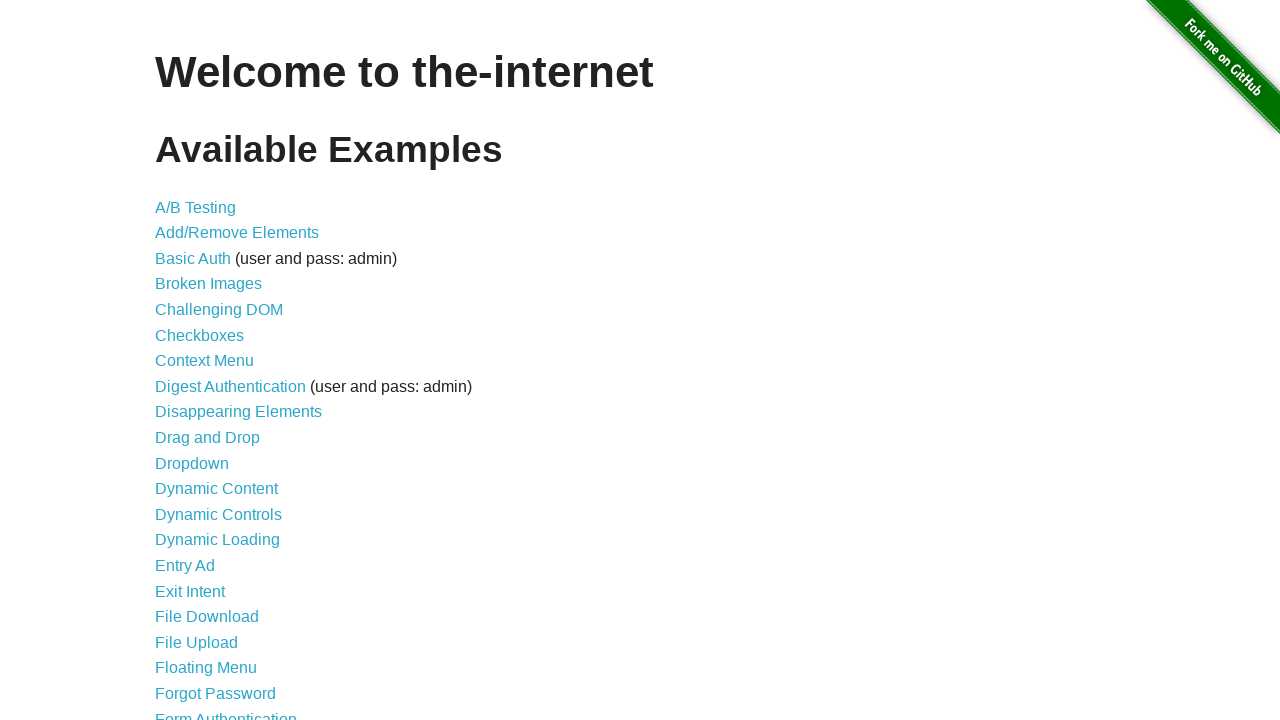

Clicked on 'Add/Remove Elements' link at (237, 233) on text=Add/Remove Elements
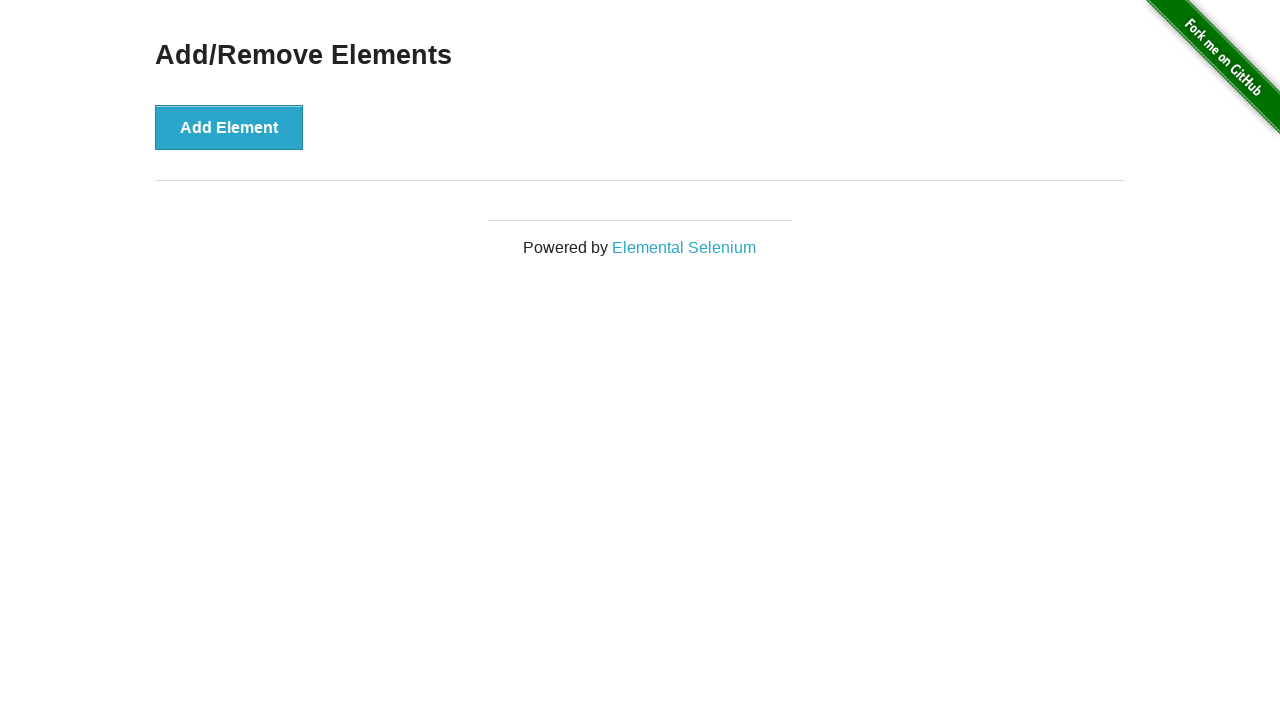

Verified navigation to Add/Remove Elements page at https://the-internet.herokuapp.com/add_remove_elements/
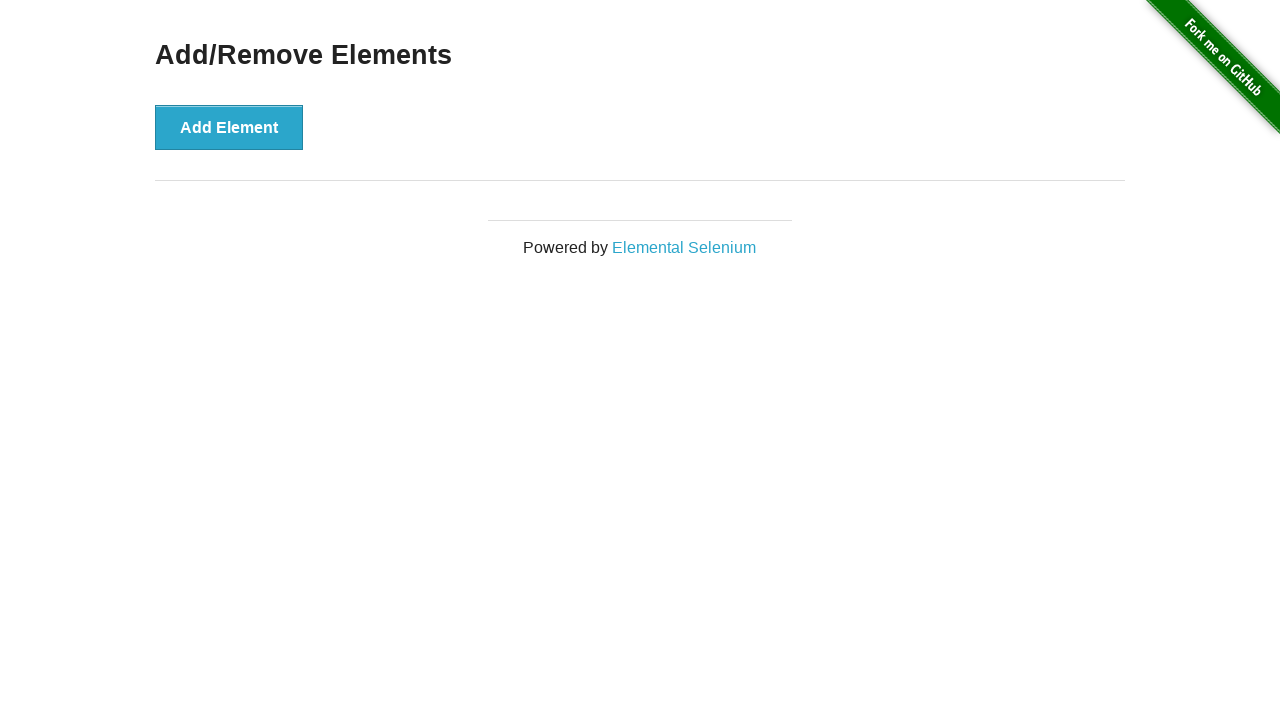

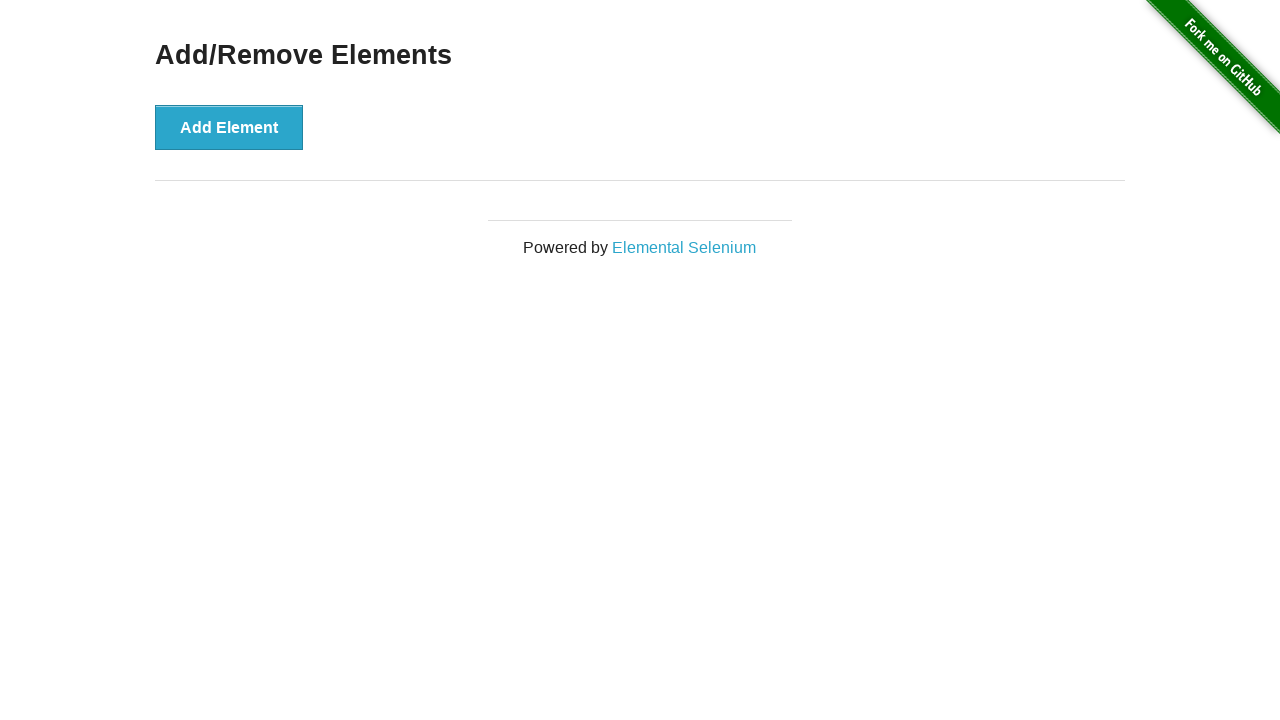